Tests adding the first product on the page to the shopping cart and verifies the "added to cart" confirmation appears

Starting URL: http://demostore.supersqa.com

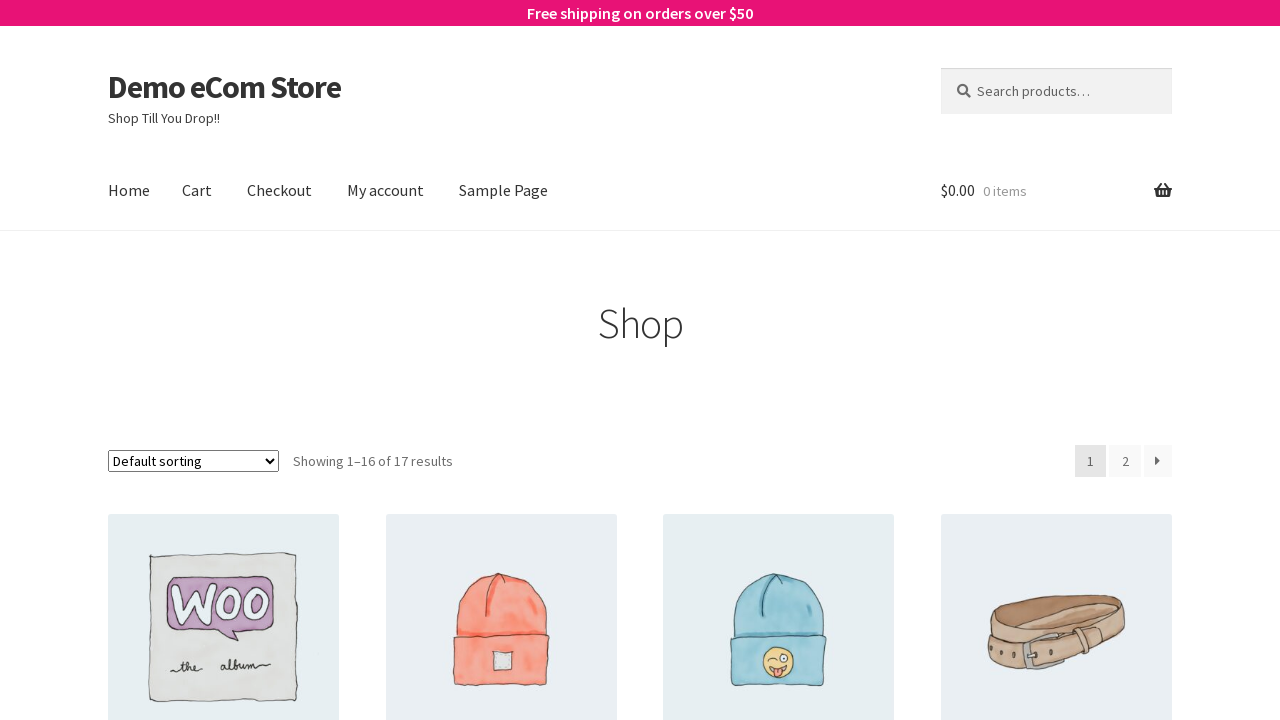

Clicked add to cart button for the first product on the page at (224, 360) on li.product:nth-of-type(1) a.add_to_cart_button
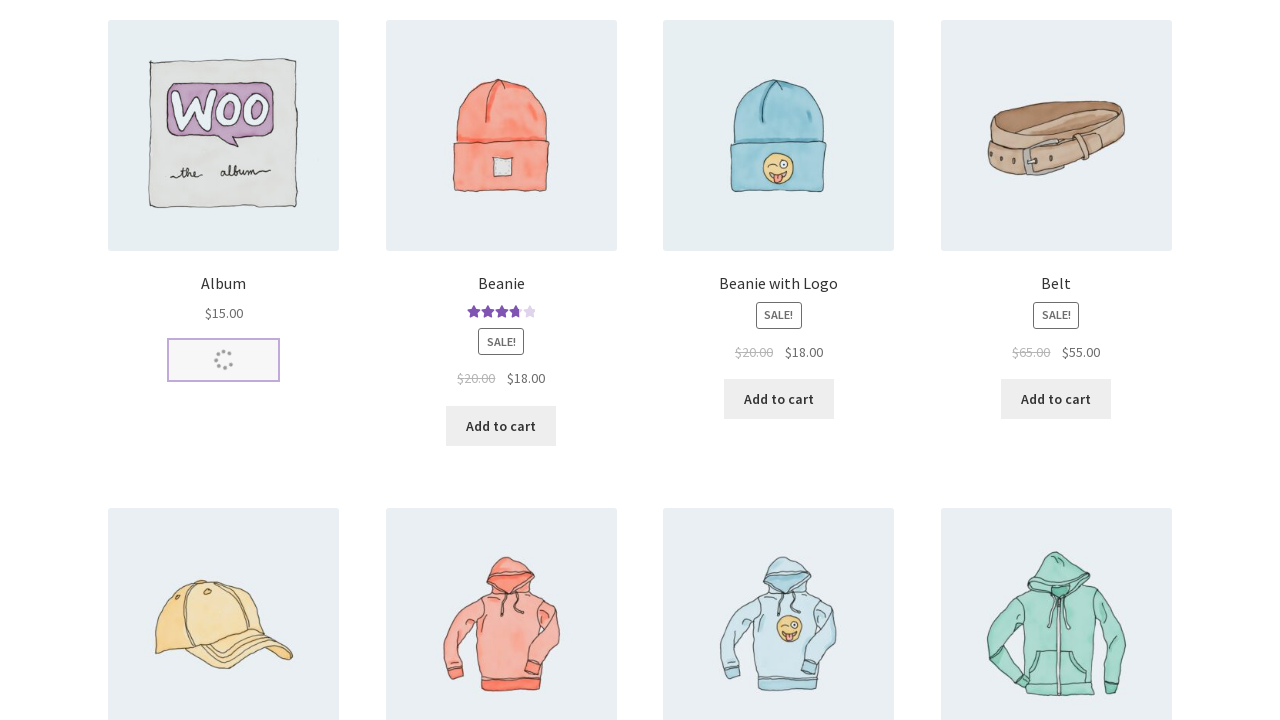

Verified 'added to cart' confirmation message appeared
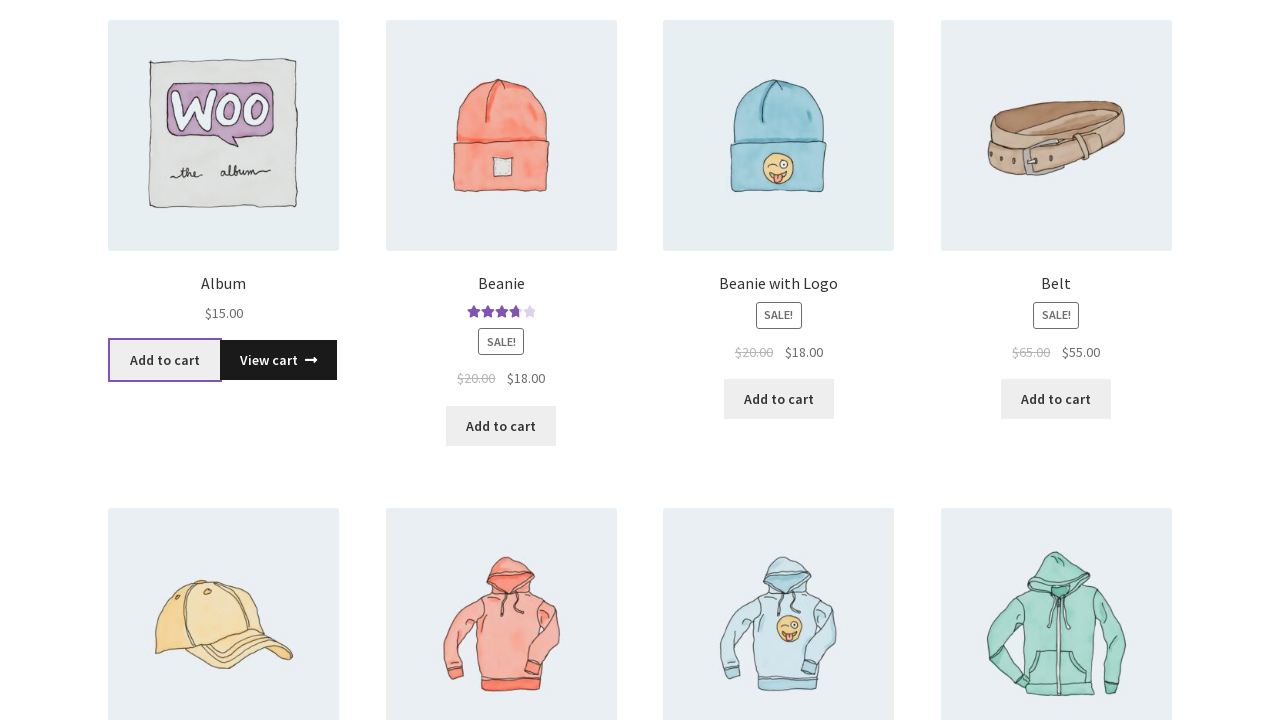

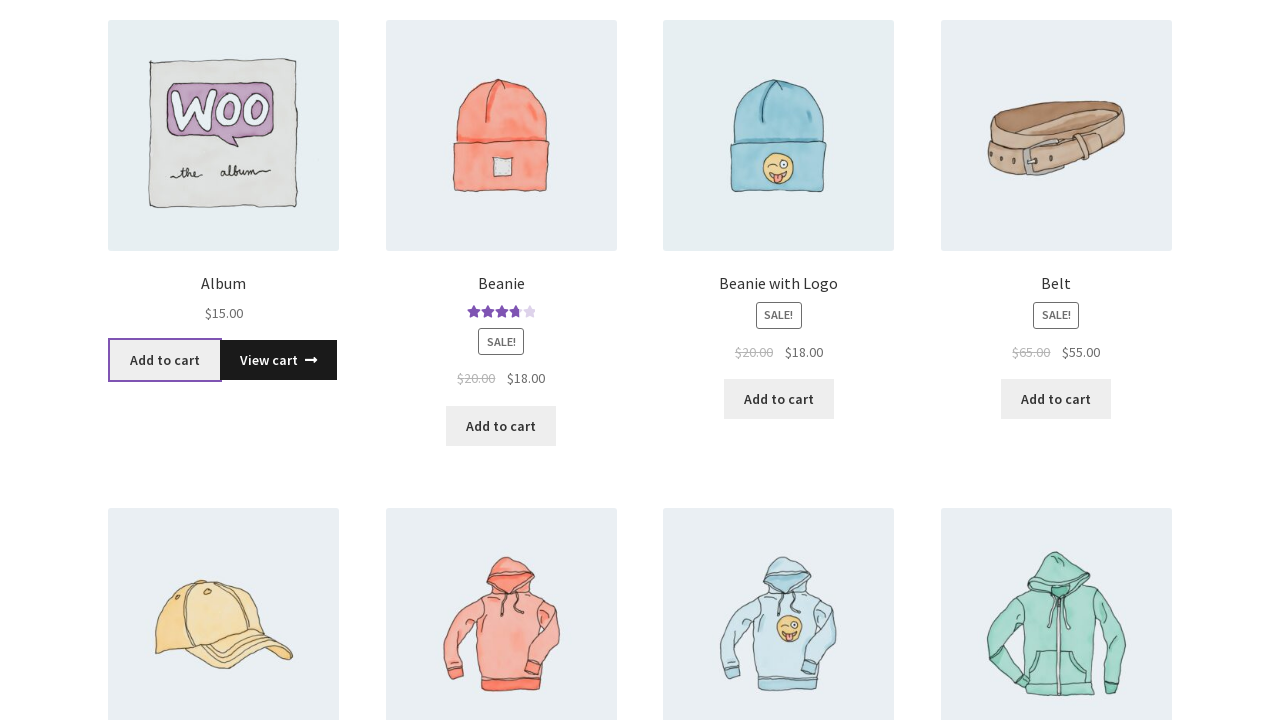